Navigates through multiple financial instrument pages on Investing.com (RTS Index, MOEX Index, USD/RUB, CNY/RUB, Brent Oil, Dow Jones, Gold, and Bitcoin) and verifies that price elements are displayed on each page.

Starting URL: https://ru.investing.com/indices/rtsi

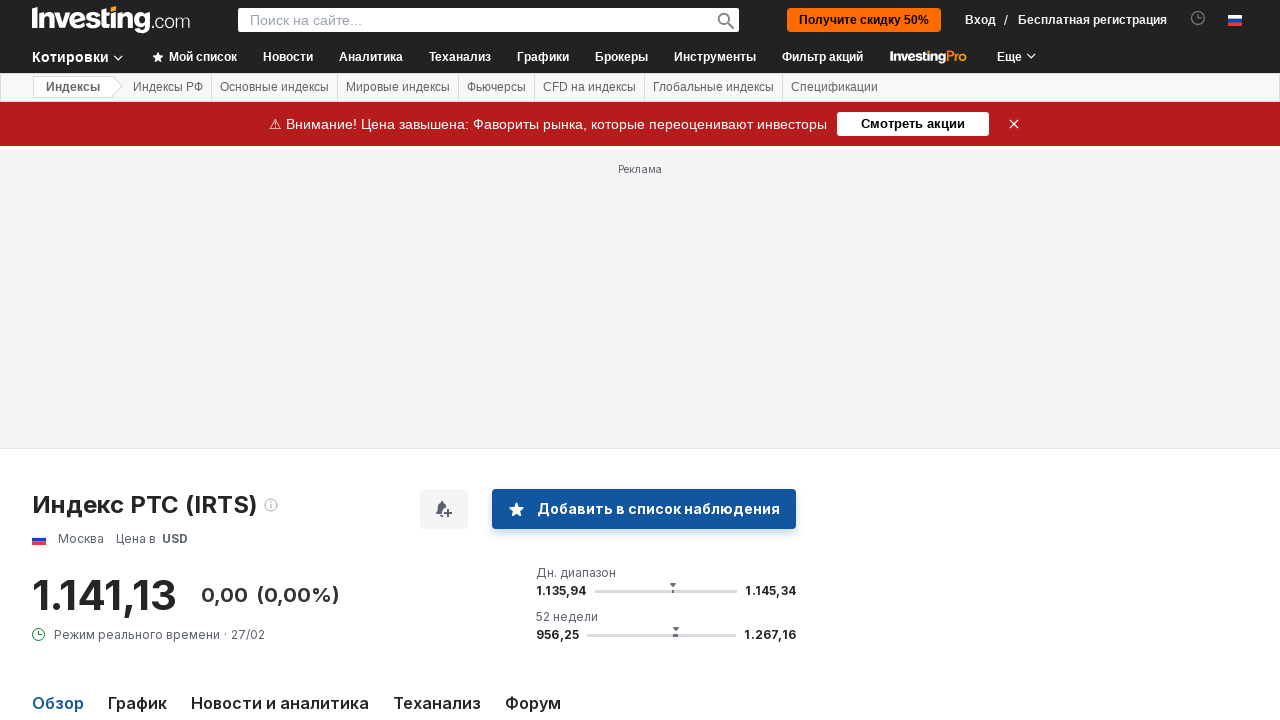

Waited for instrument price element to load on RTS Index page
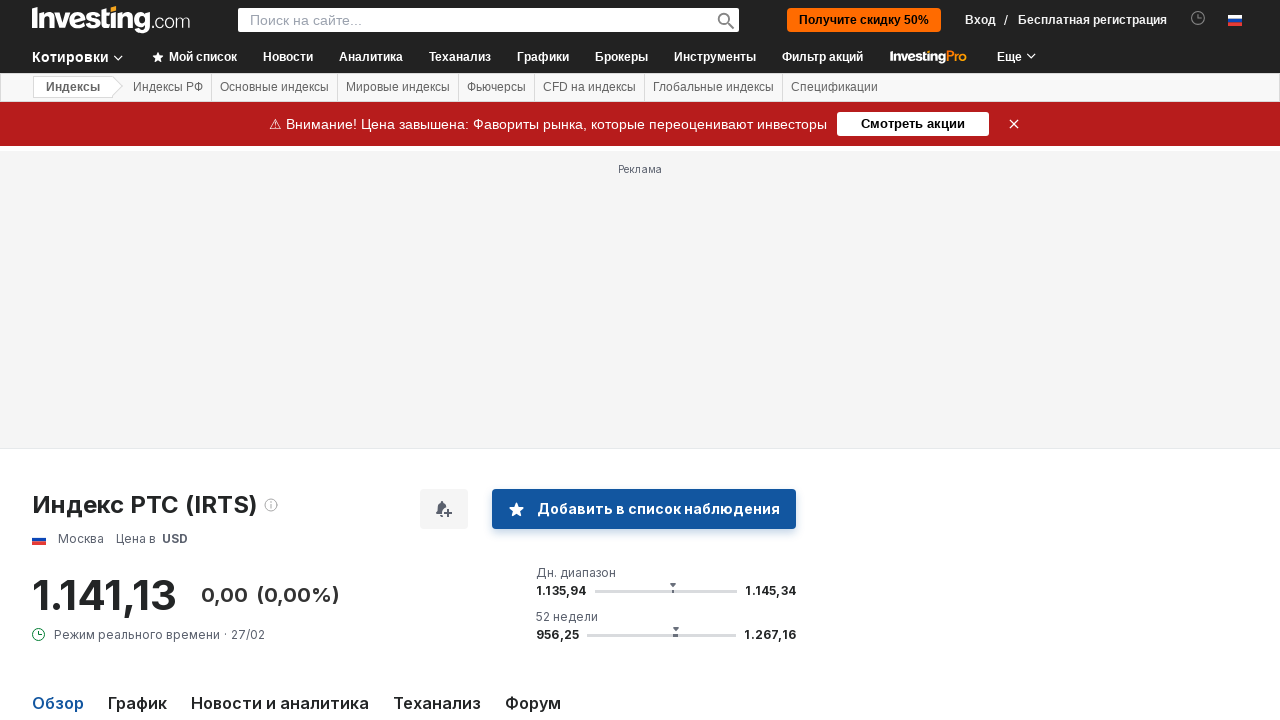

Waited for instrument price change percent element on RTS Index page
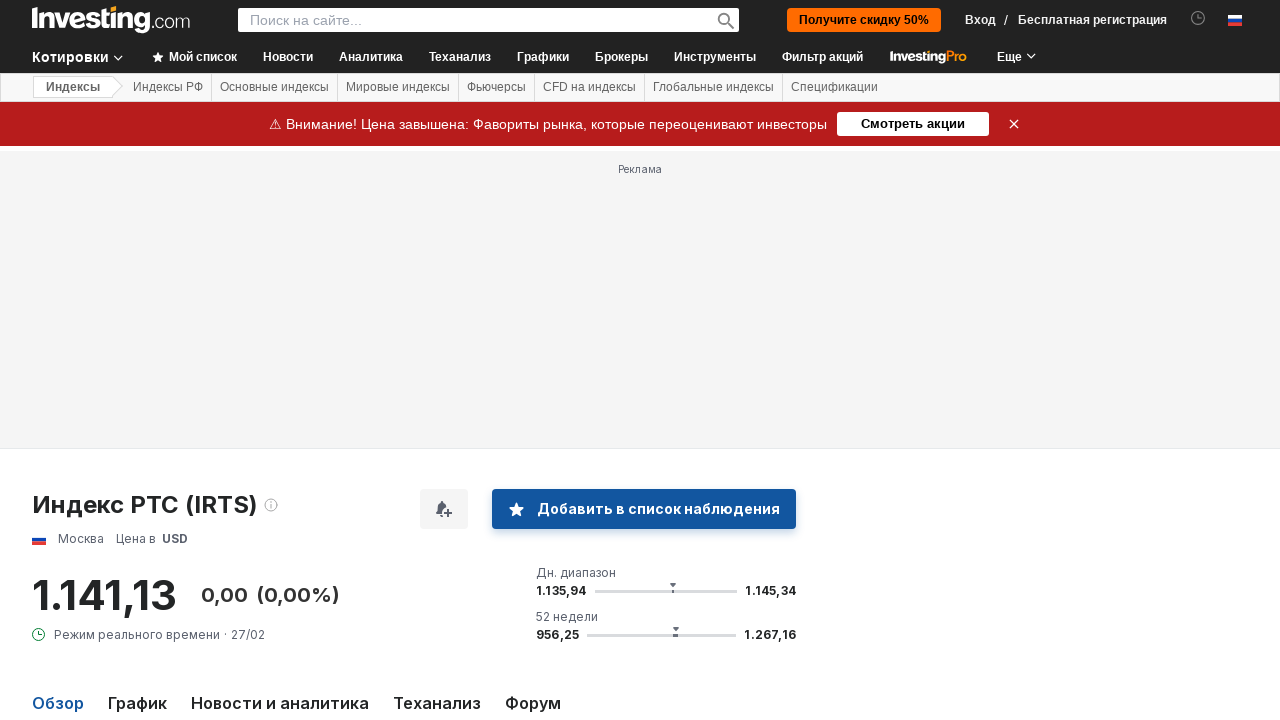

Navigated to https://ru.investing.com/indices/mcx
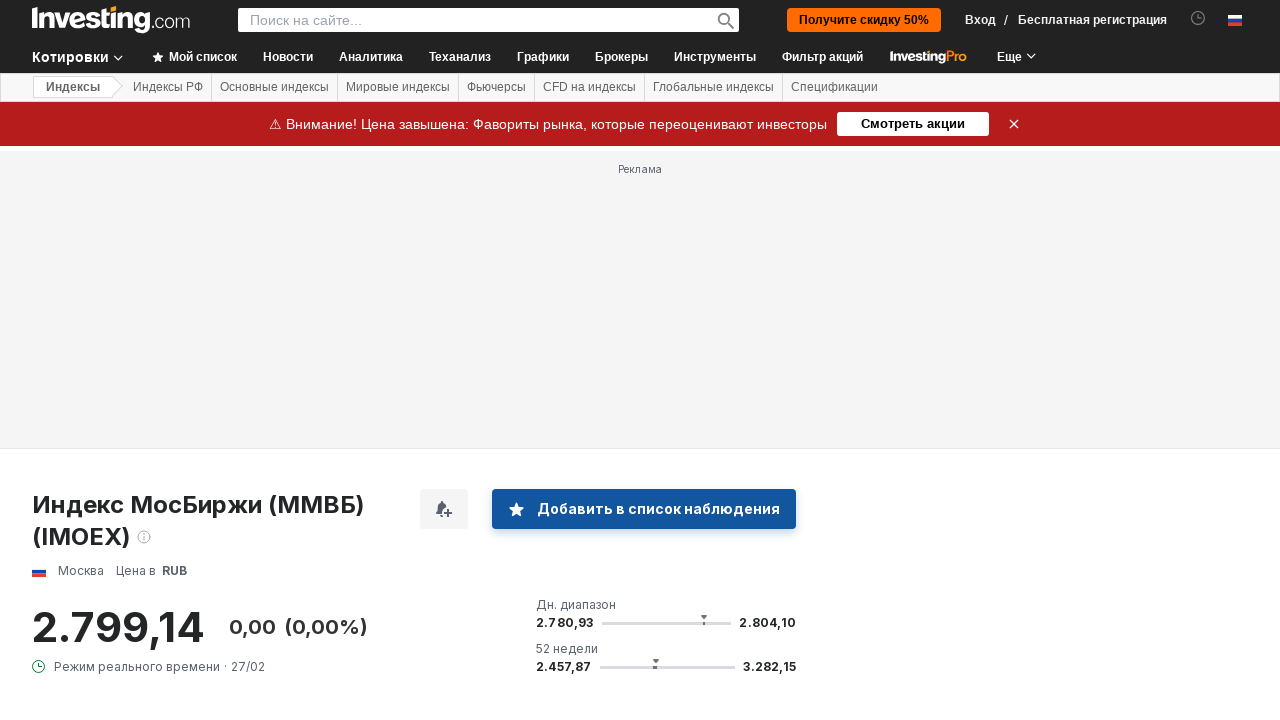

Verified instrument price element is displayed
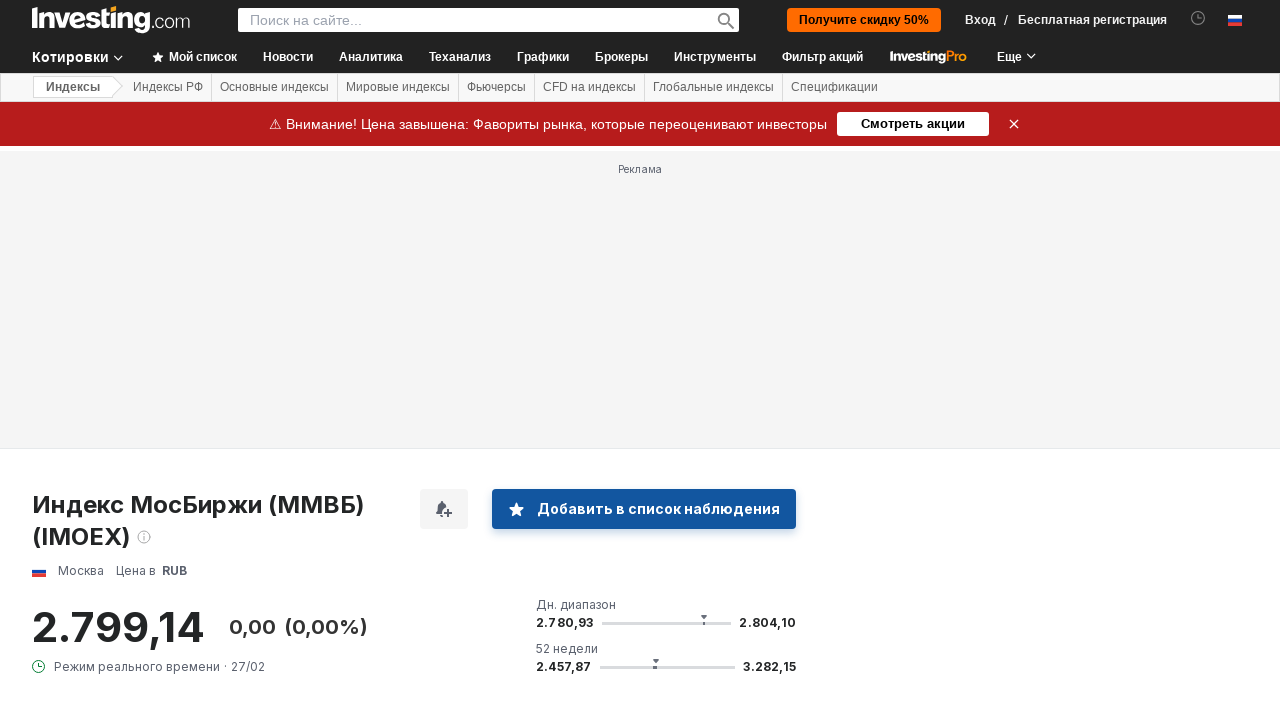

Verified instrument price change percent element is displayed
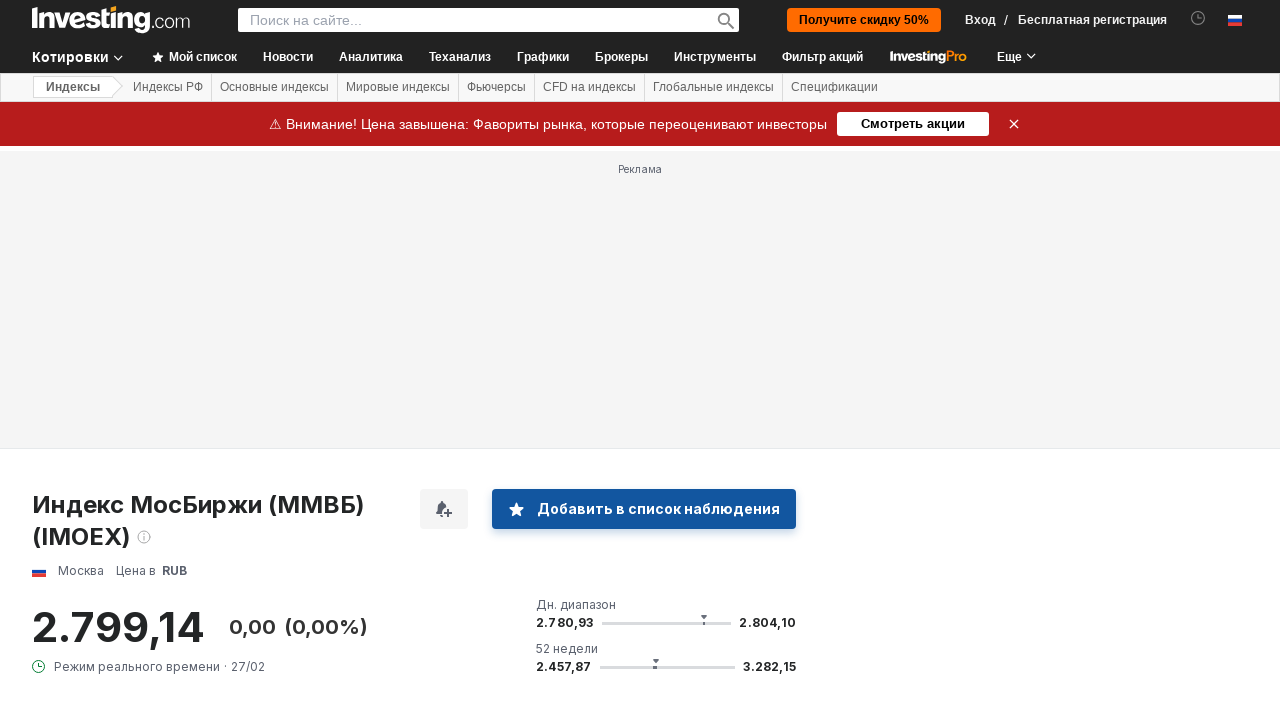

Navigated to https://ru.investing.com/currencies/usd-rub
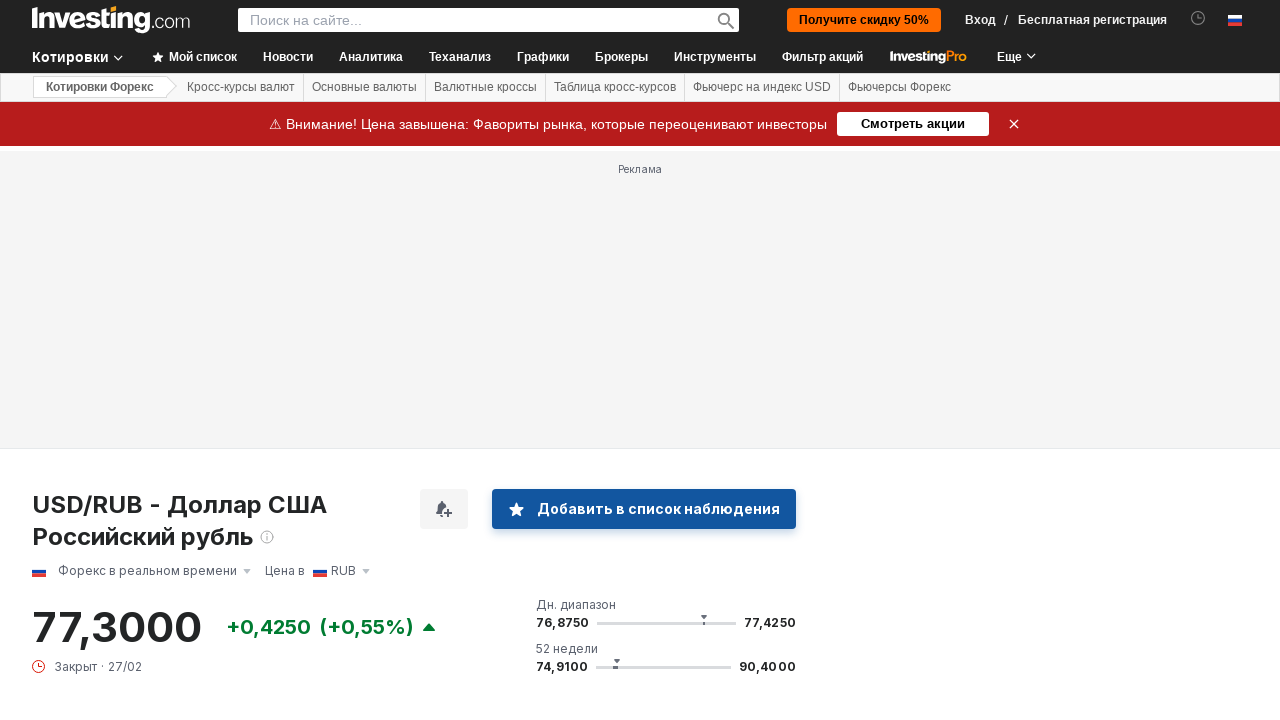

Verified instrument price element is displayed
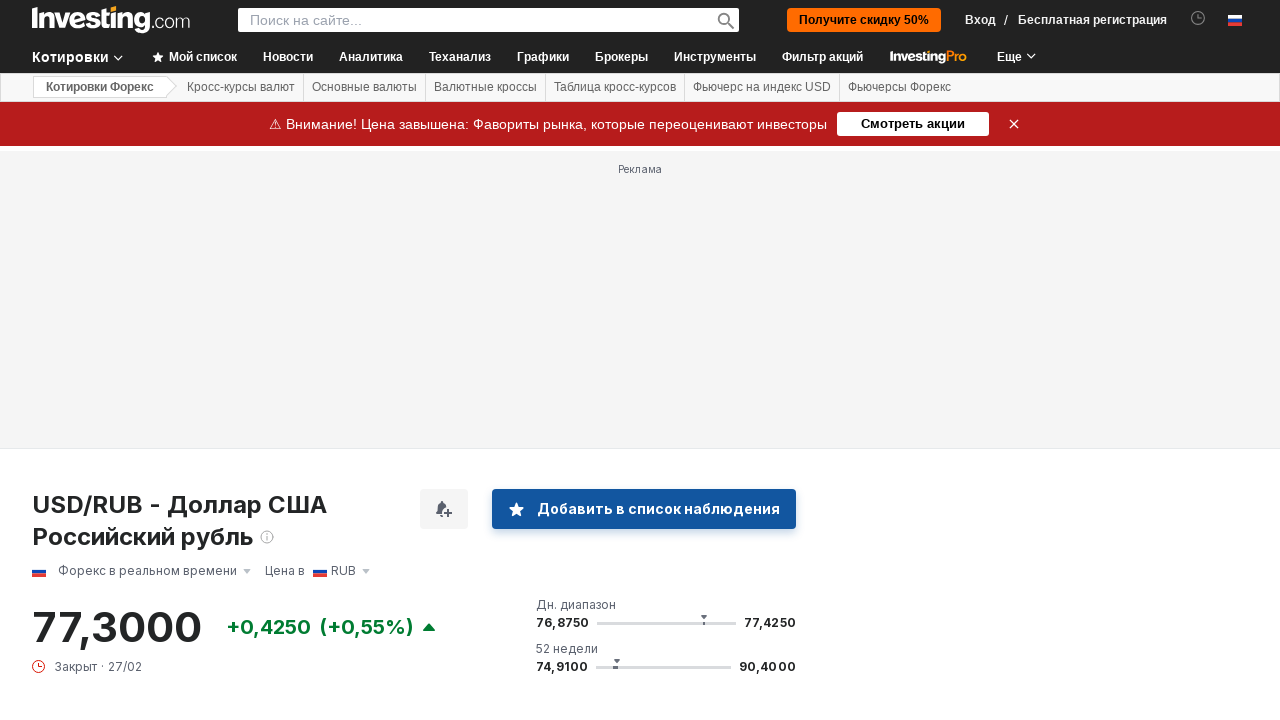

Verified instrument price change percent element is displayed
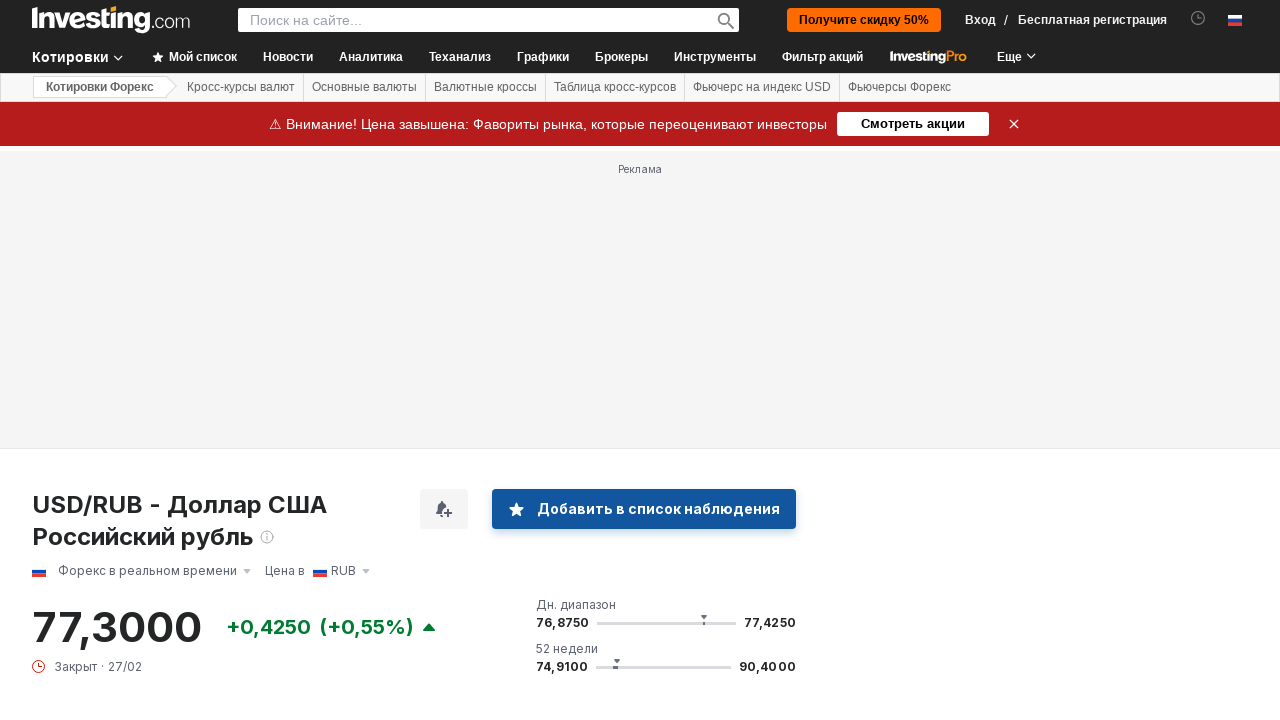

Navigated to https://ru.investing.com/currencies/cny-rub
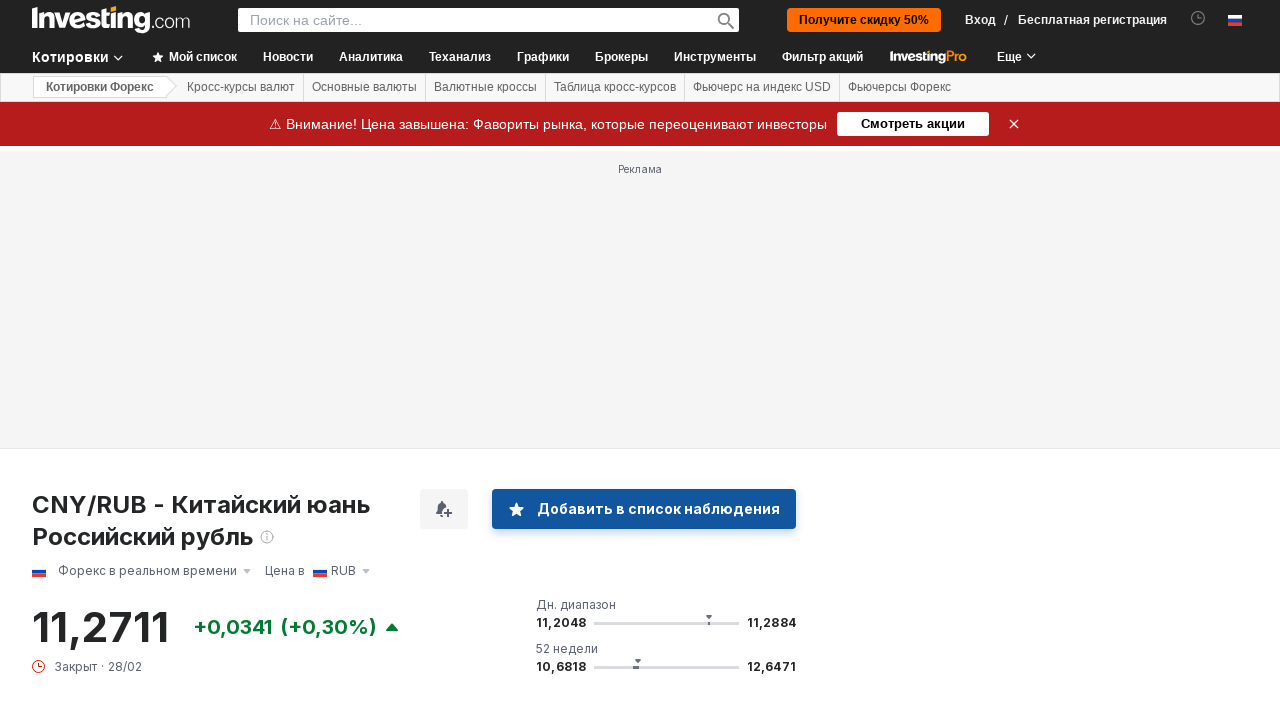

Verified instrument price element is displayed
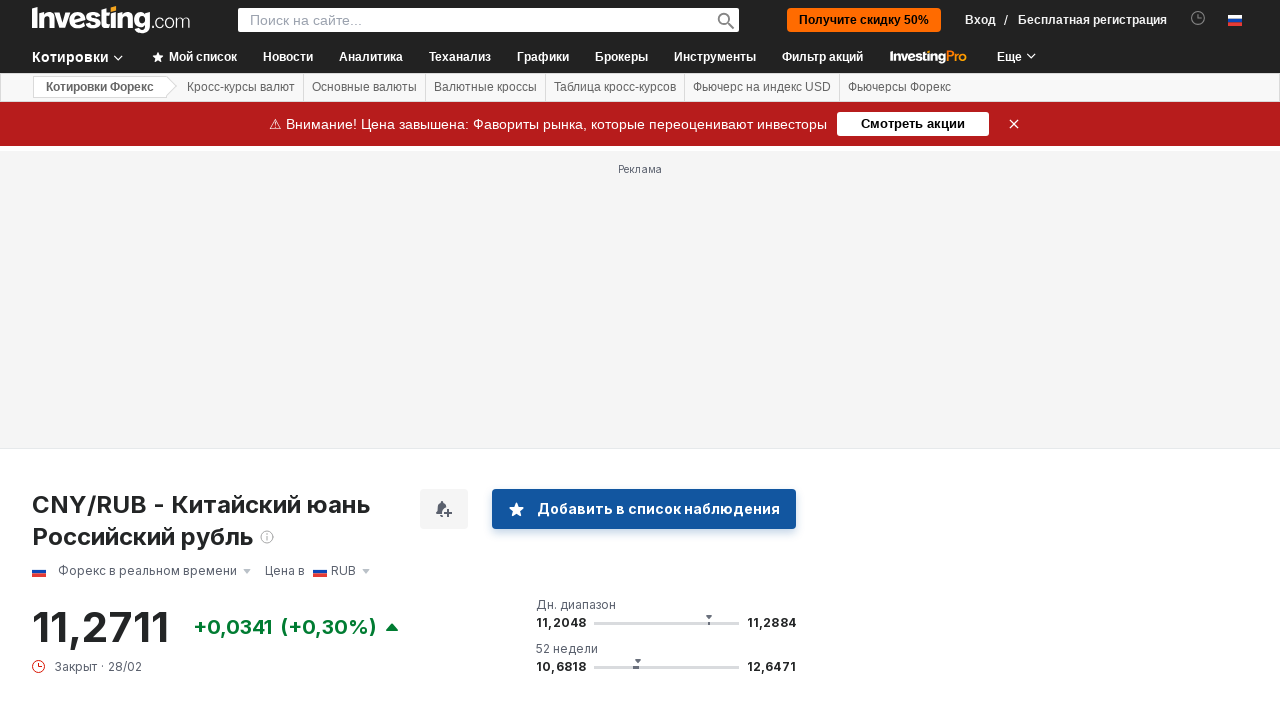

Verified instrument price change percent element is displayed
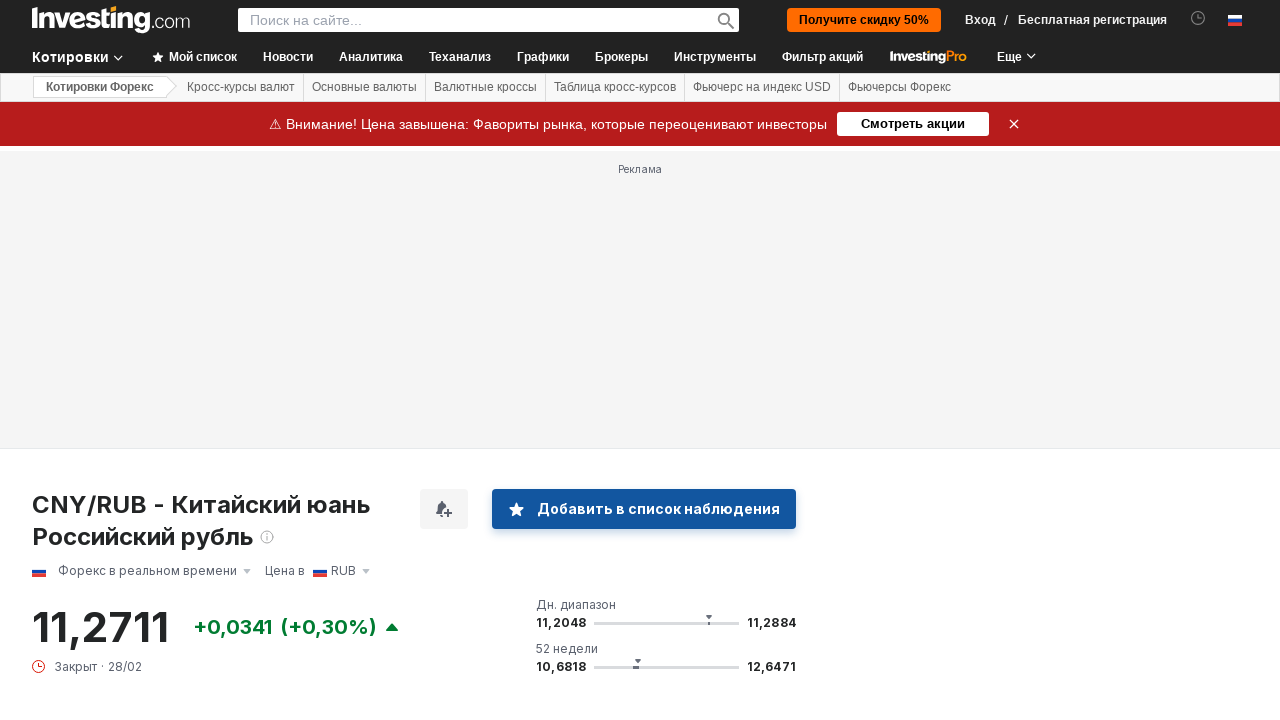

Navigated to https://ru.investing.com/commodities/brent-oil
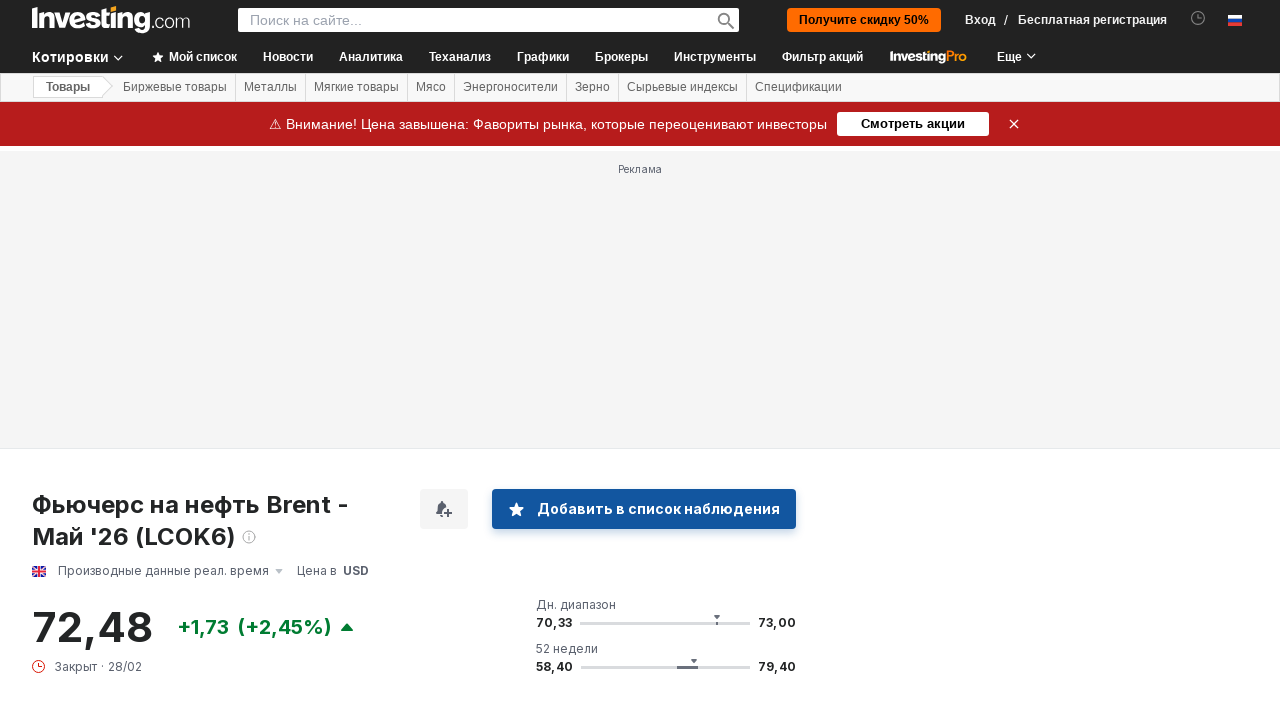

Verified instrument price element is displayed
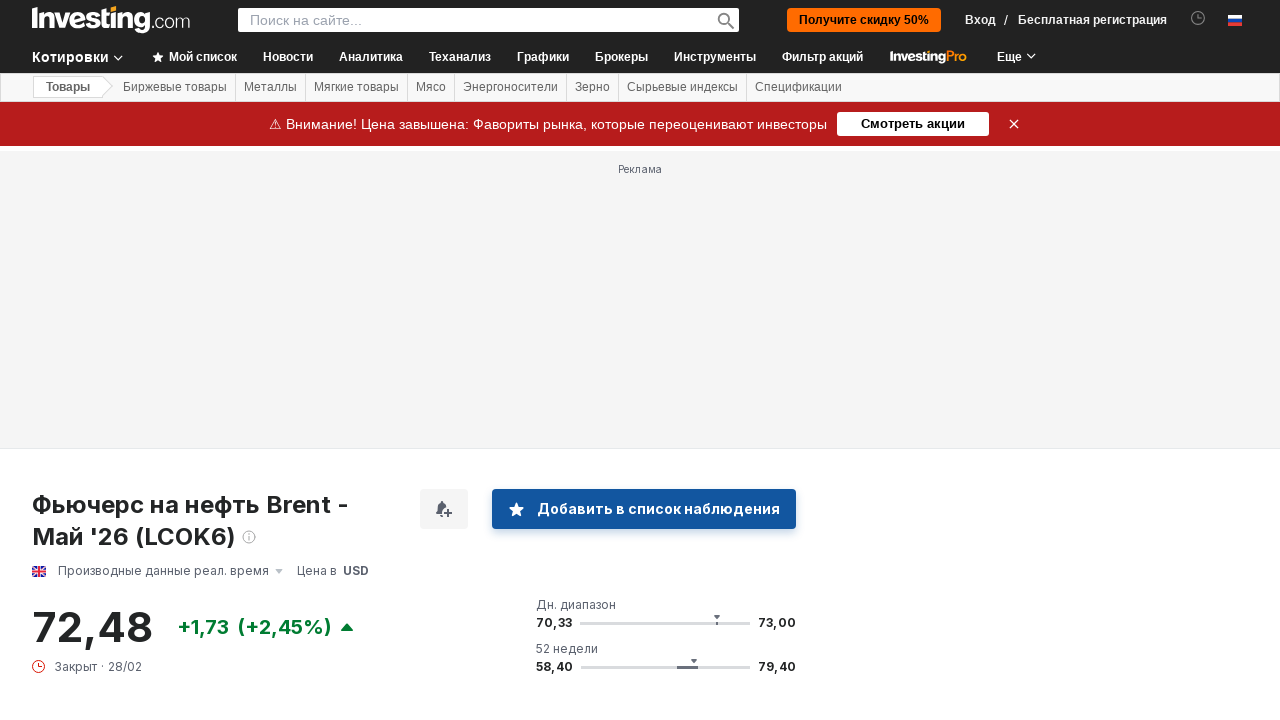

Verified instrument price change percent element is displayed
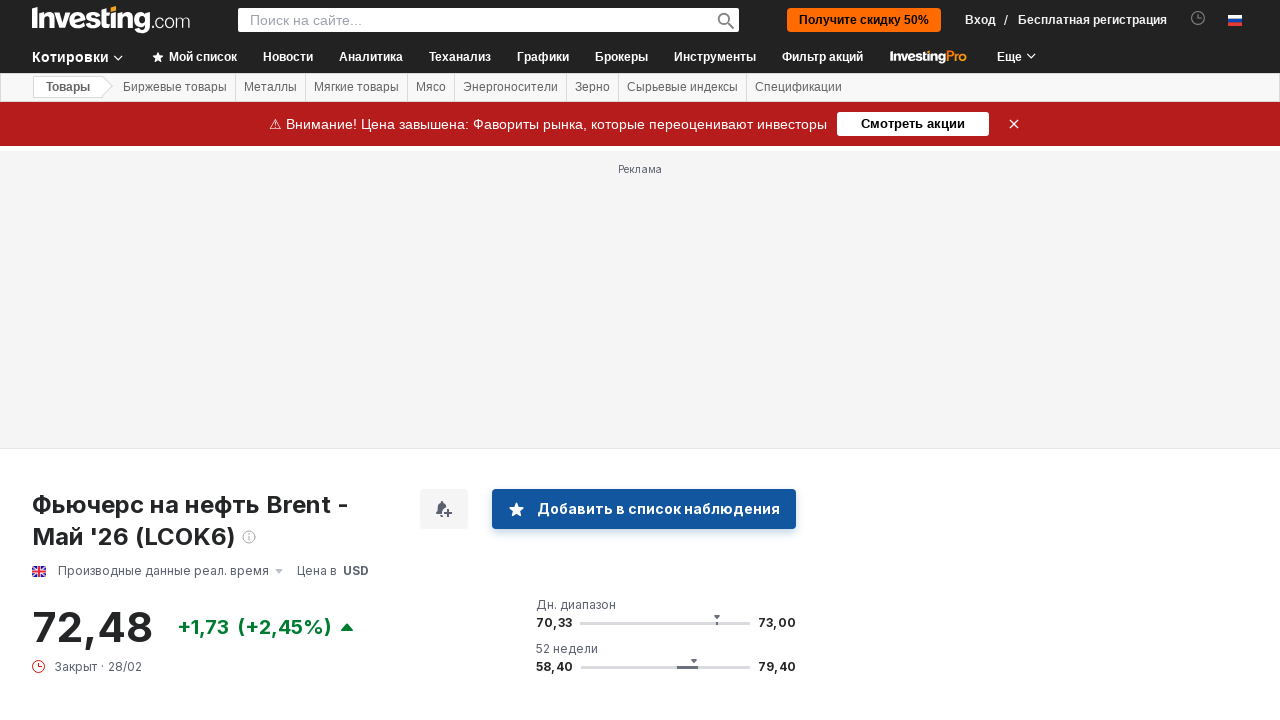

Navigated to https://ru.investing.com/indices/us-30
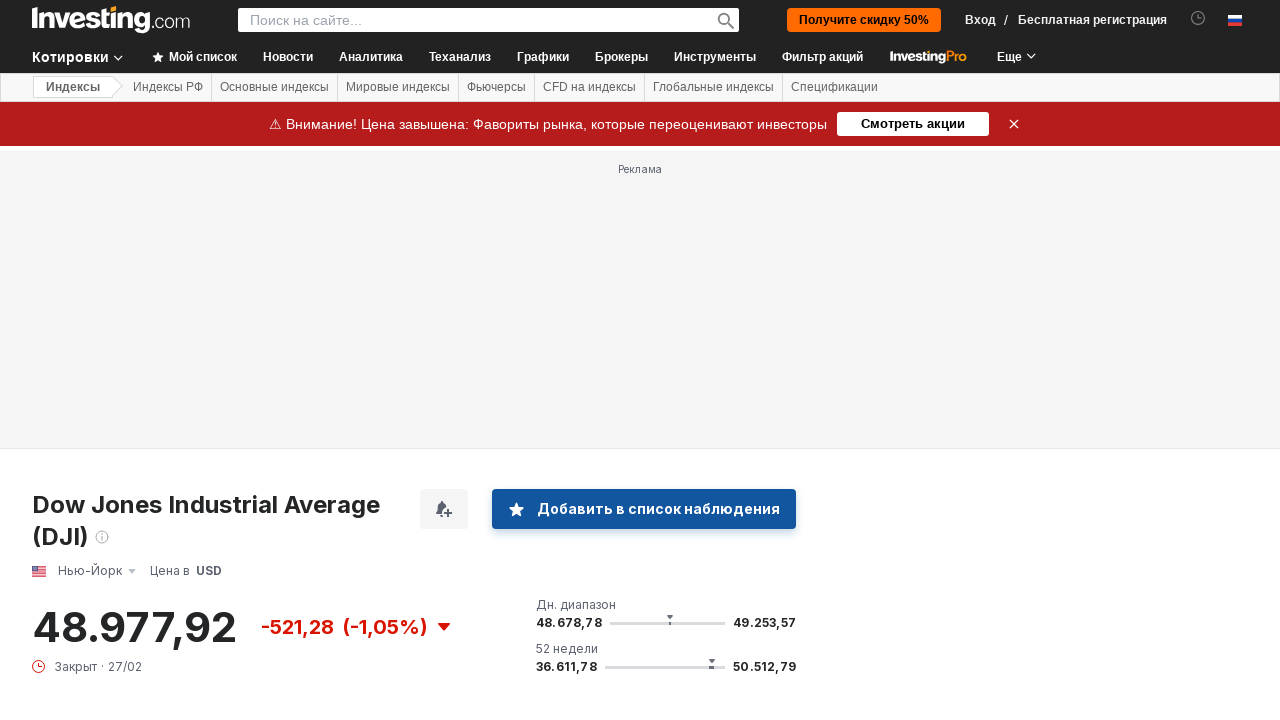

Verified instrument price element is displayed
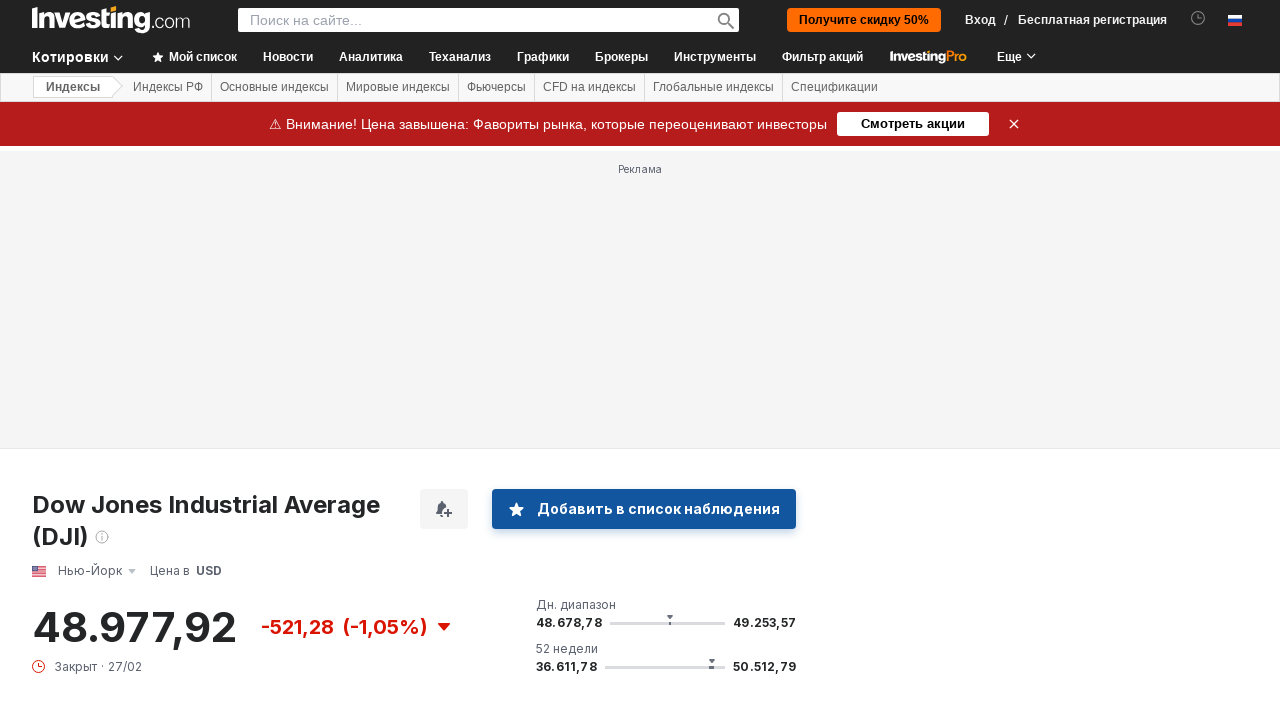

Verified instrument price change percent element is displayed
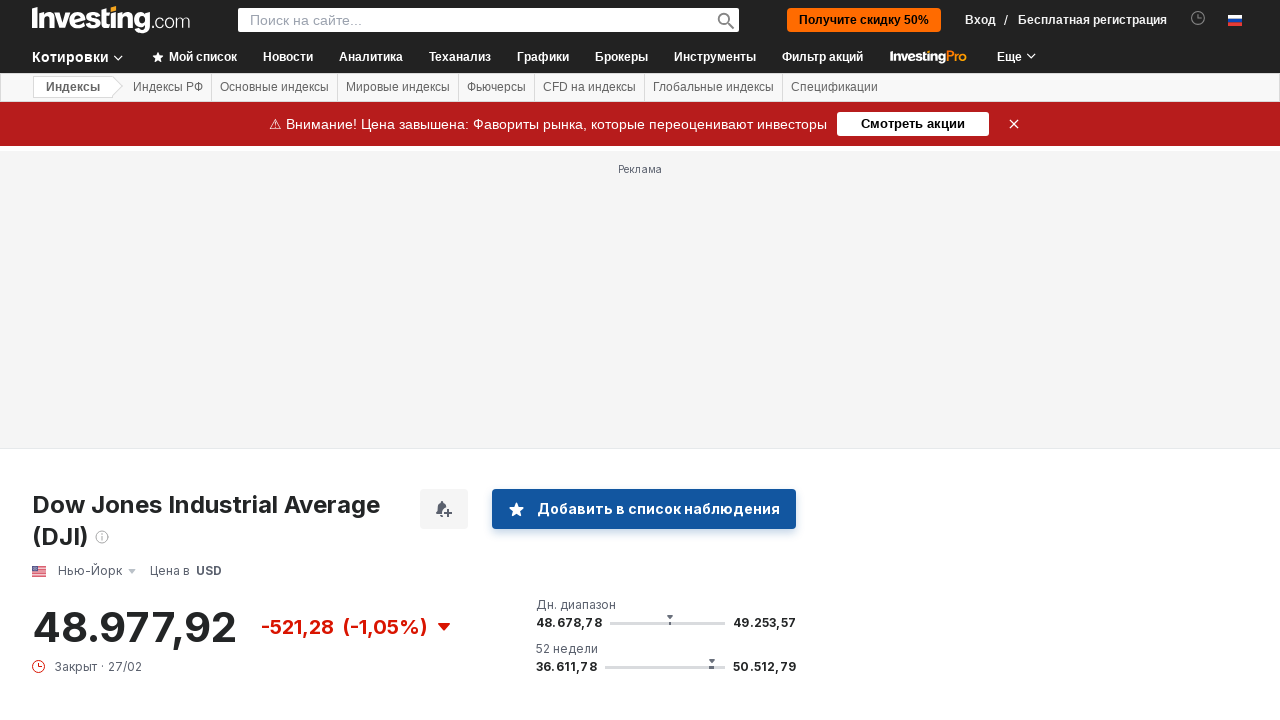

Navigated to https://ru.investing.com/commodities/gold
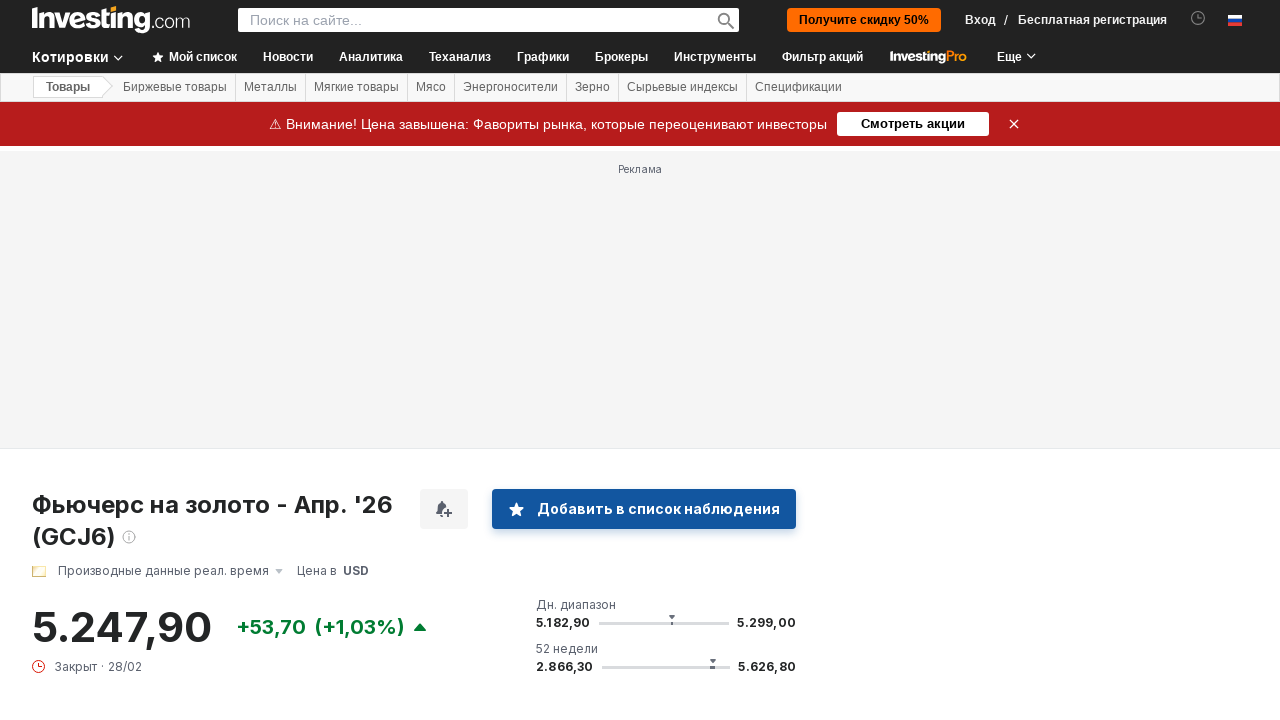

Verified instrument price element is displayed
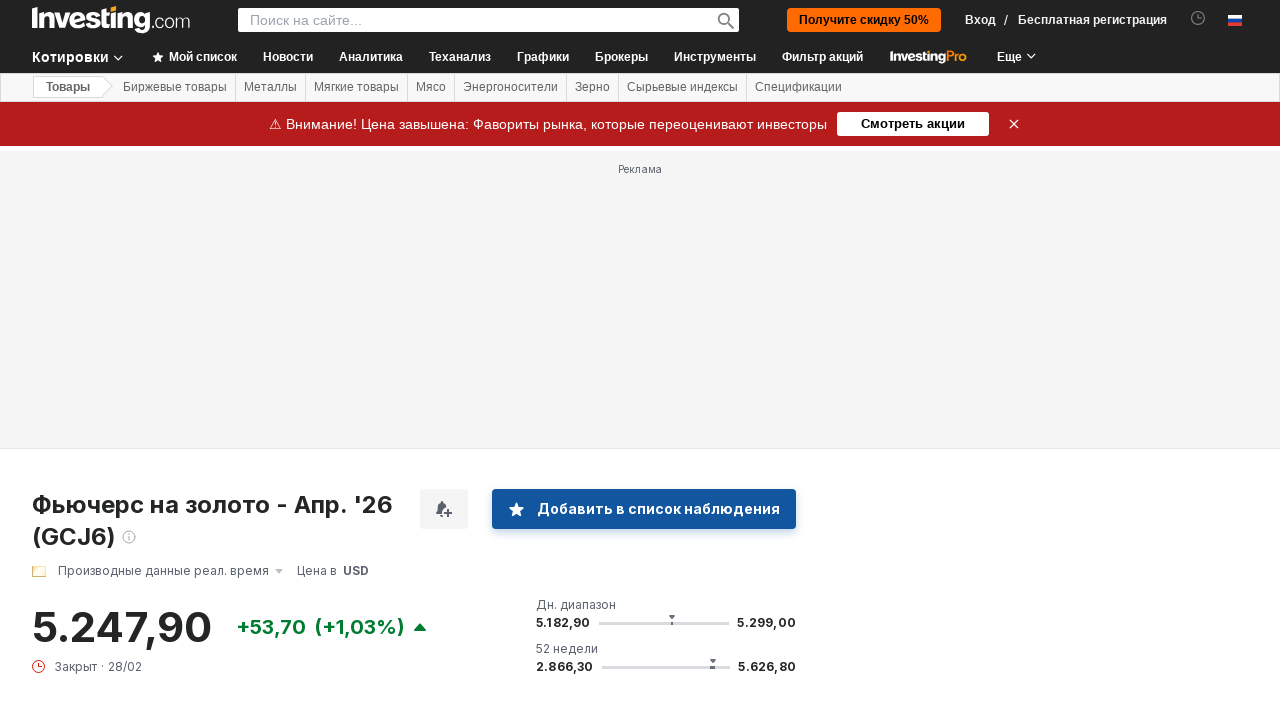

Verified instrument price change percent element is displayed
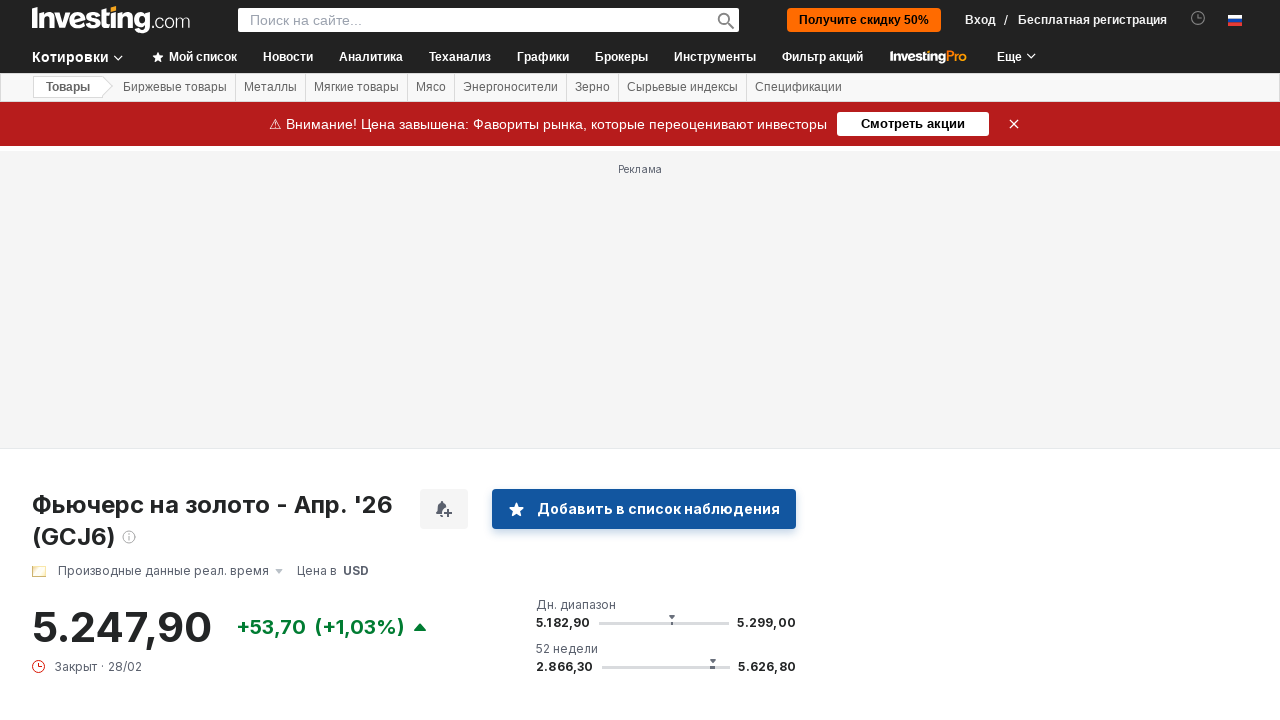

Navigated to https://ru.investing.com/crypto/bitcoin/btc-rub
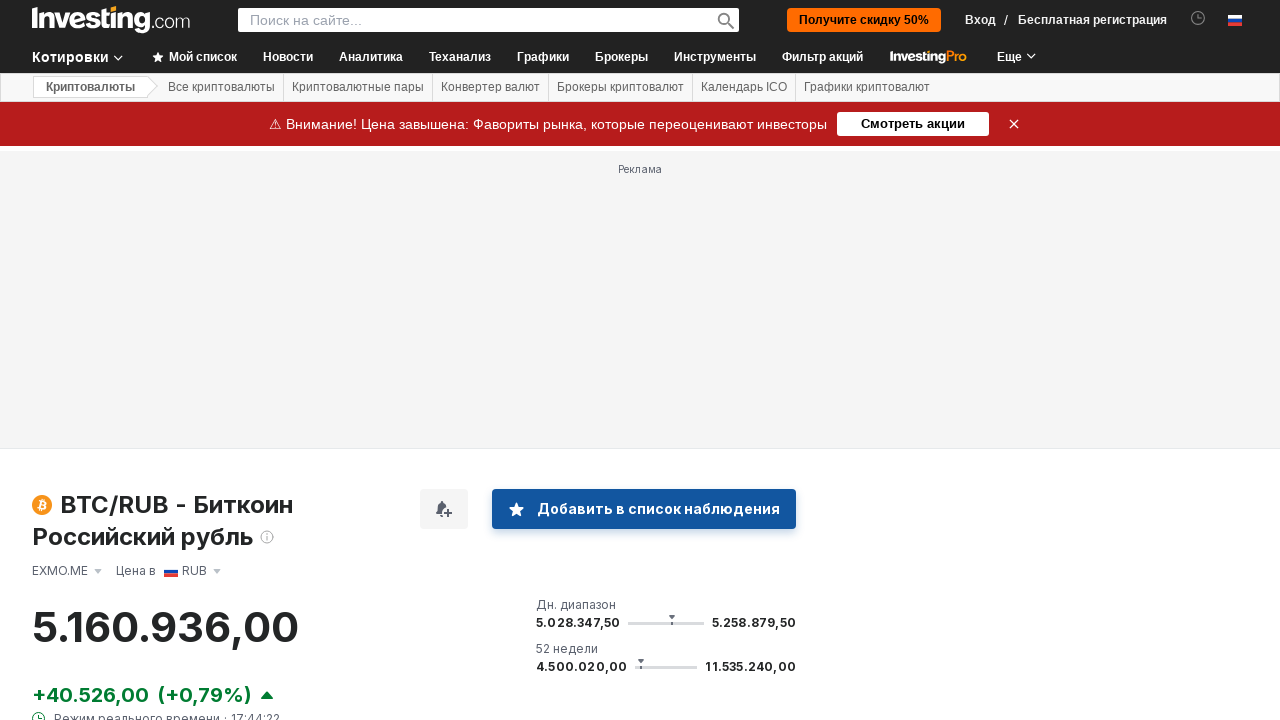

Verified instrument price element is displayed
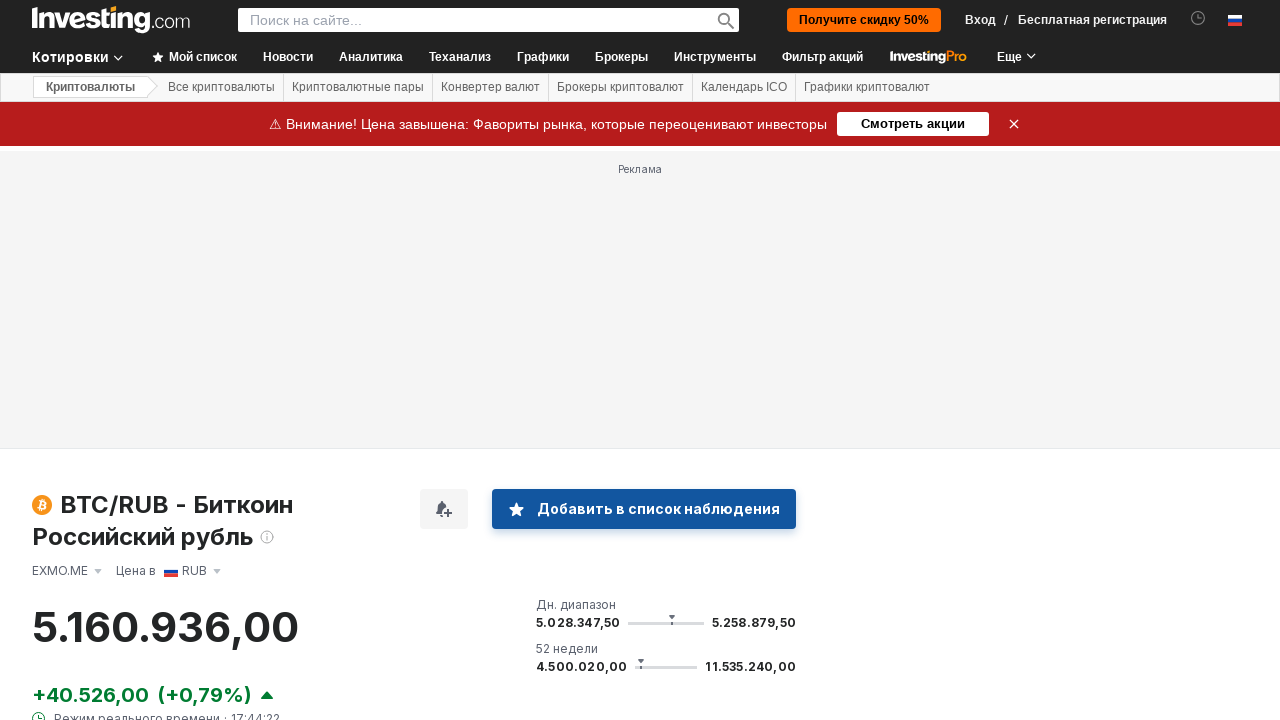

Verified instrument price change percent element is displayed
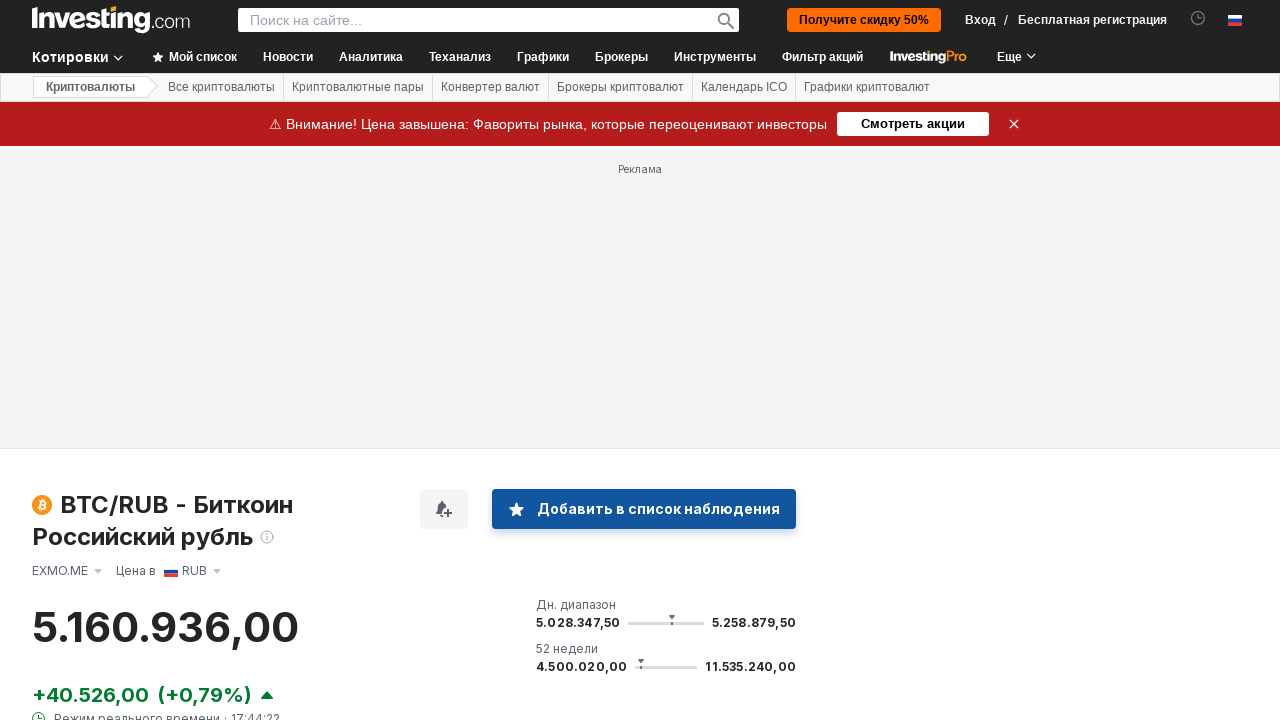

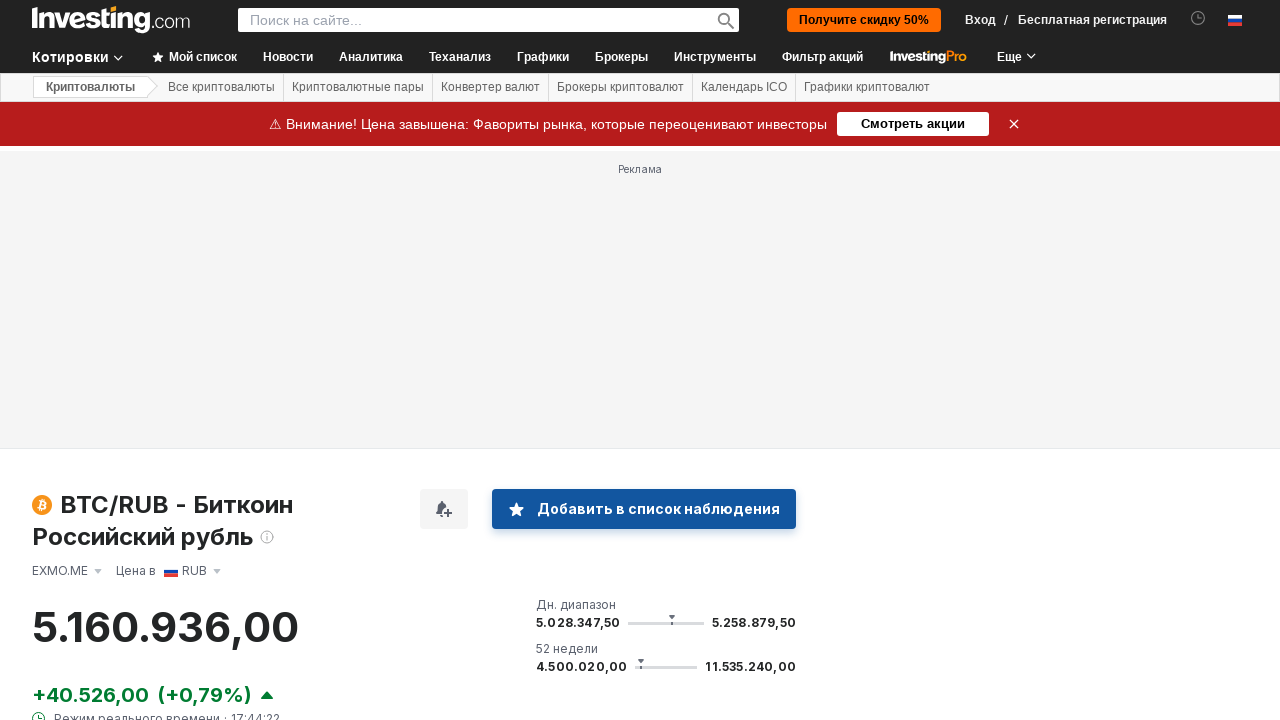